Tests an obstacle course challenge by filling a password field with "ABC", interacting with a "Click Me" element, and accepting an alert dialog.

Starting URL: https://obstaclecourse.tricentis.com/Obstacles/73590/

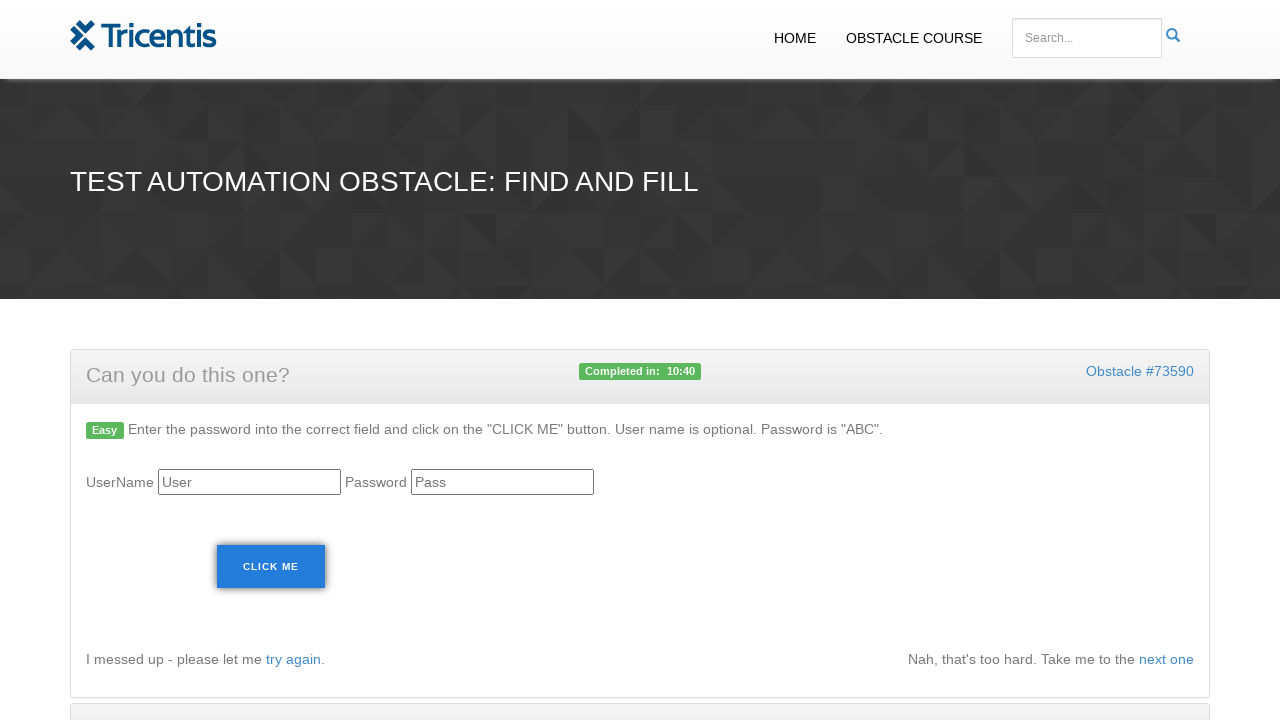

Filled password field with 'ABC' on #pass
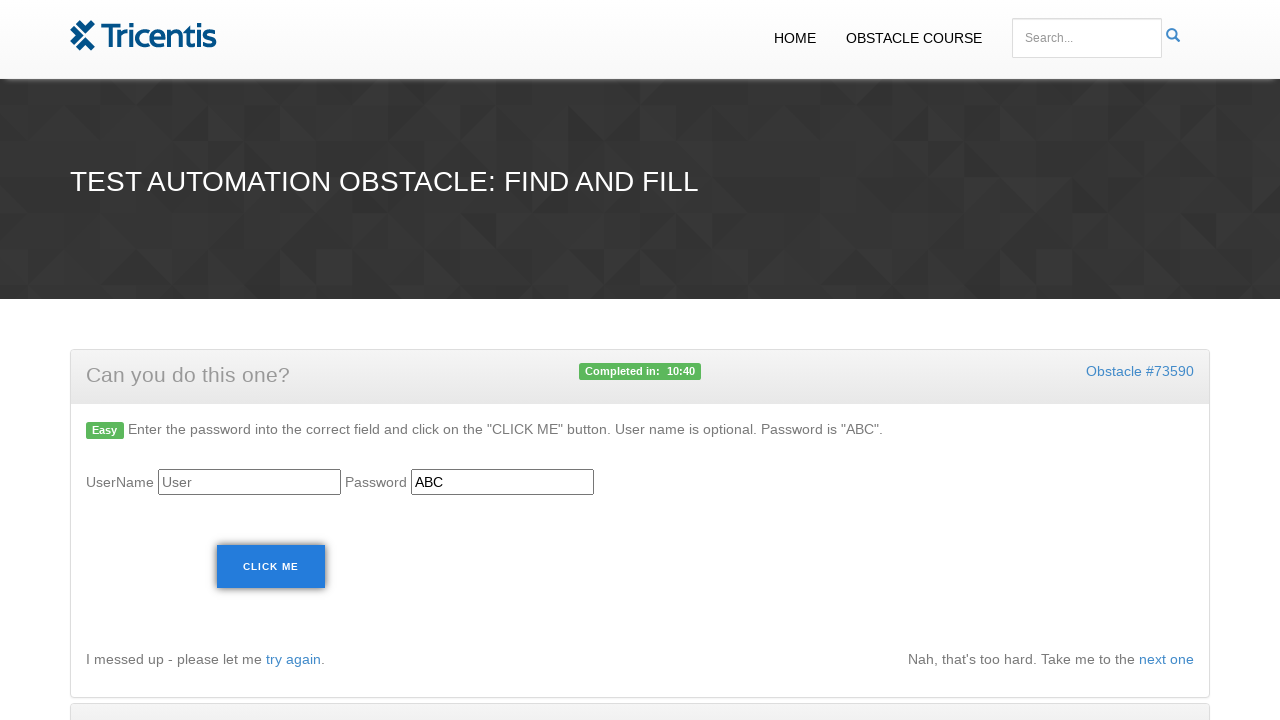

Located 'Click Me' element
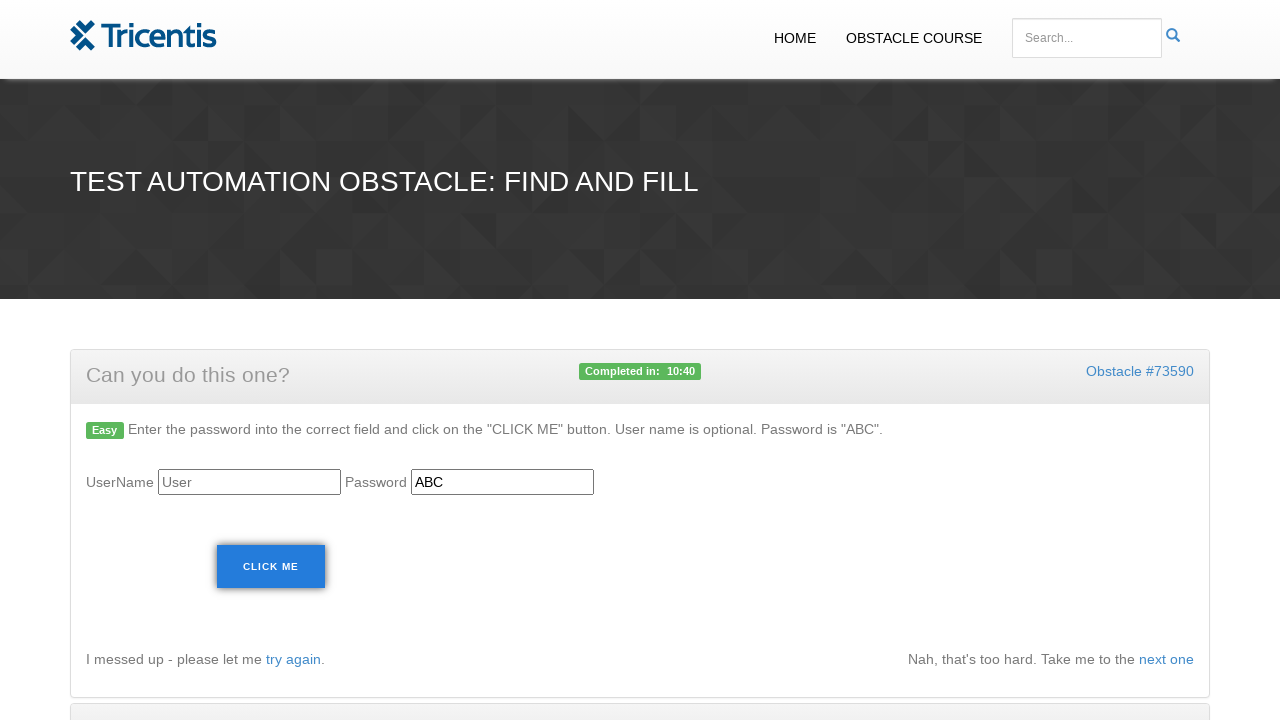

Retrieved 'Click Me' element text:  Click Me
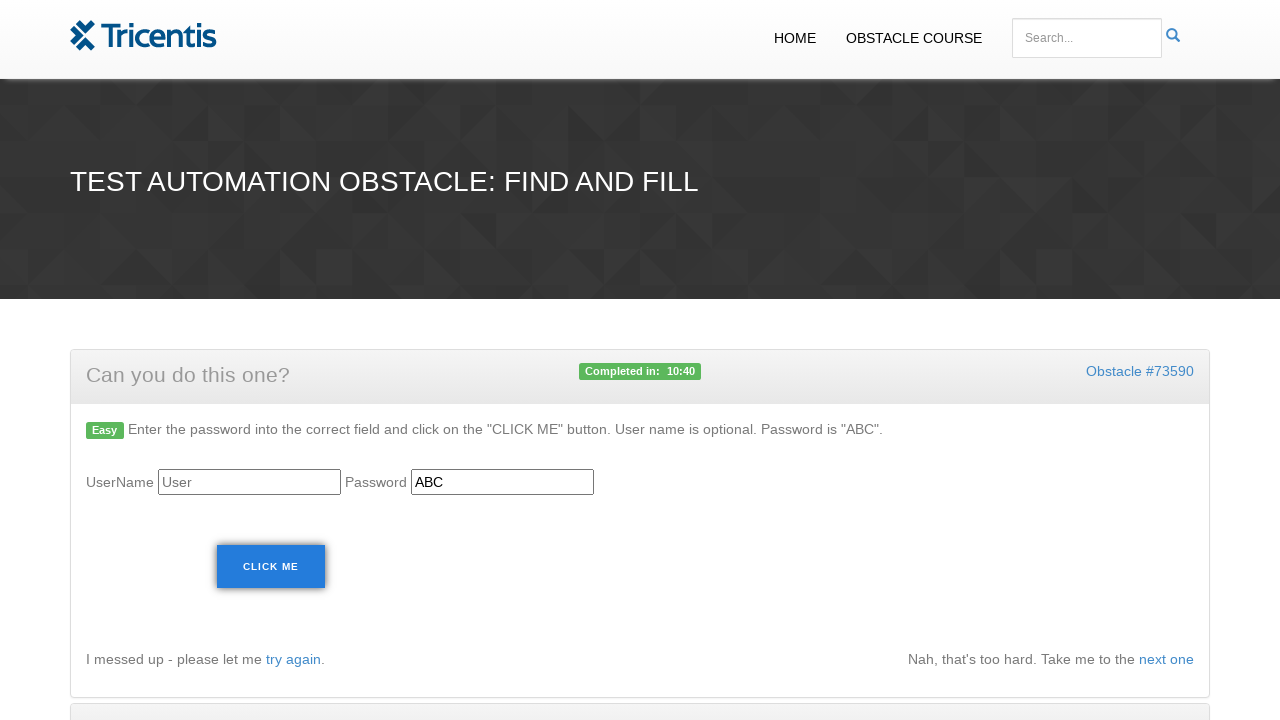

Set up alert dialog handler to accept
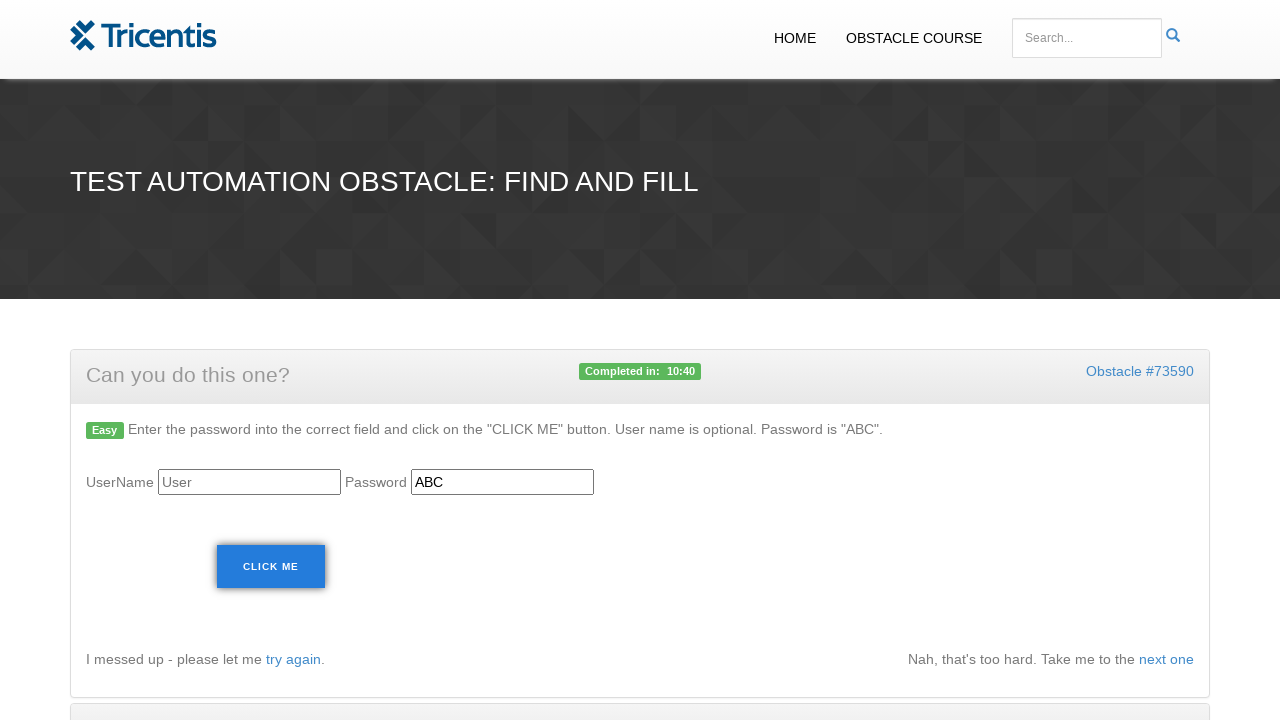

Clicked 'Click Me' element to trigger alert at (271, 567) on xpath=//div[@class='col-md-4']/p/a[text()=' Click Me']
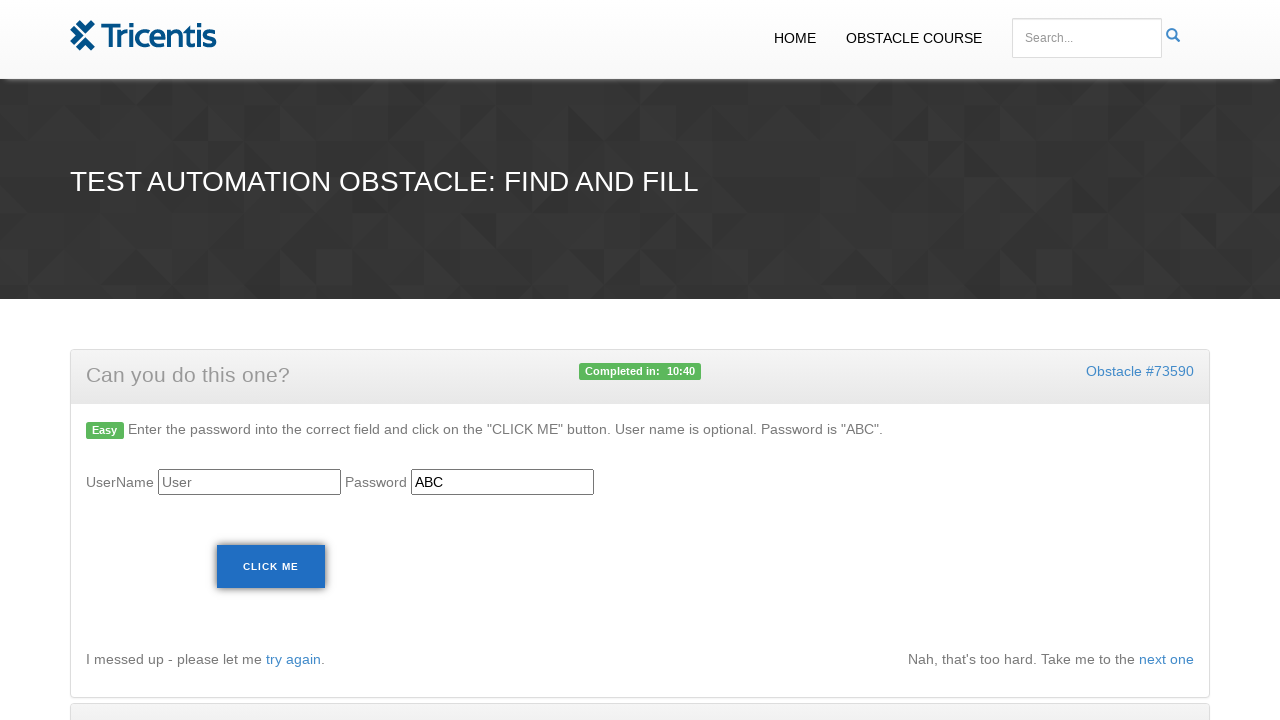

Waited for async operations to complete
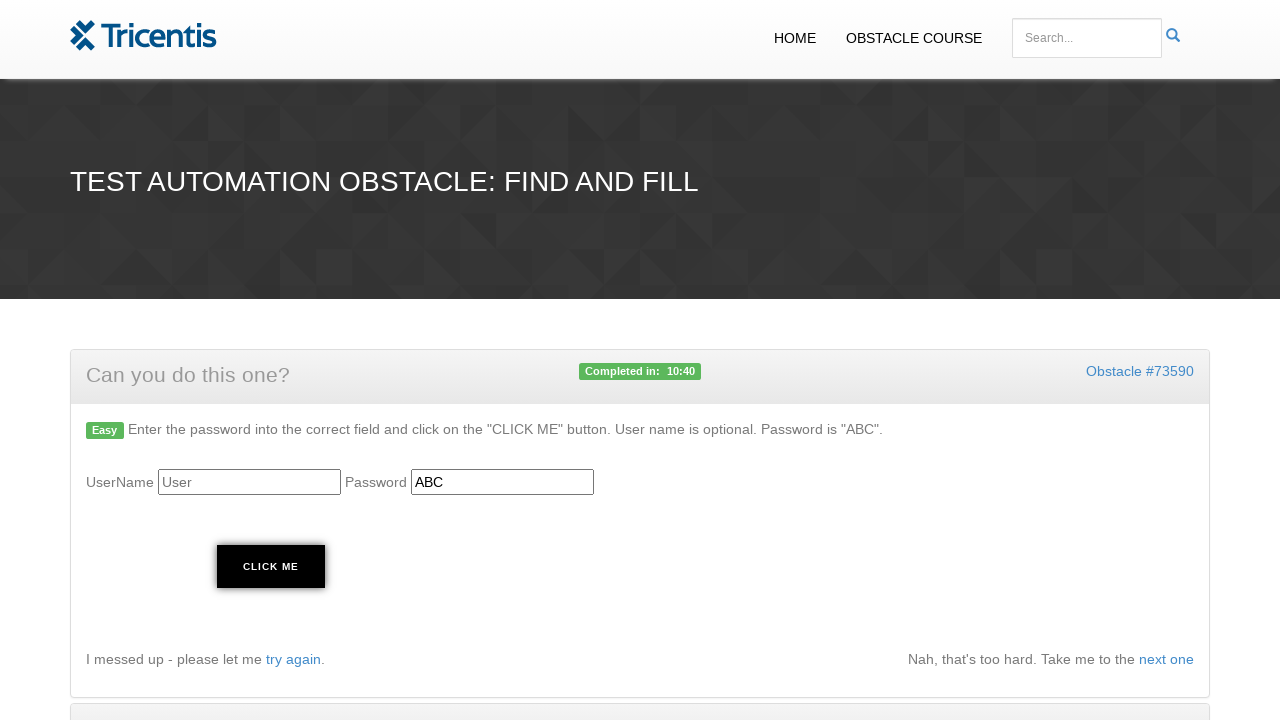

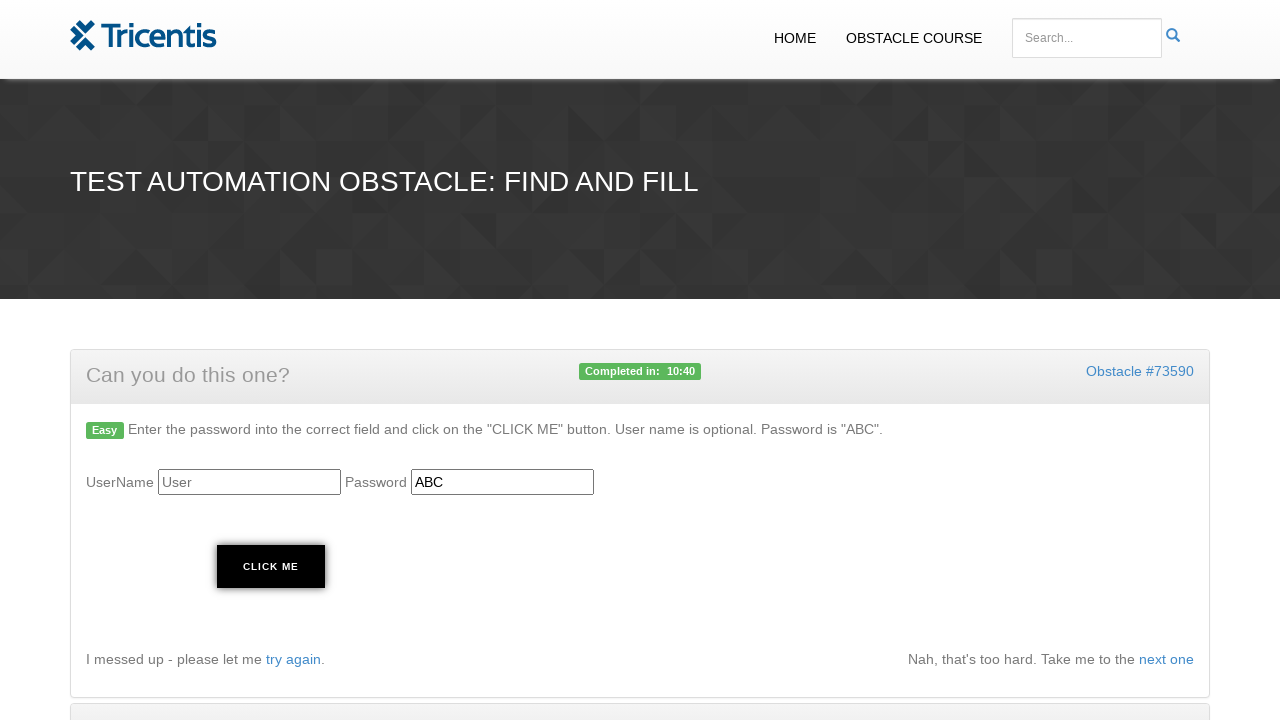